Tests file upload functionality by selecting a file via the file chooser dialog, uploading it, and verifying the upload was successful.

Starting URL: https://the-internet.herokuapp.com/upload

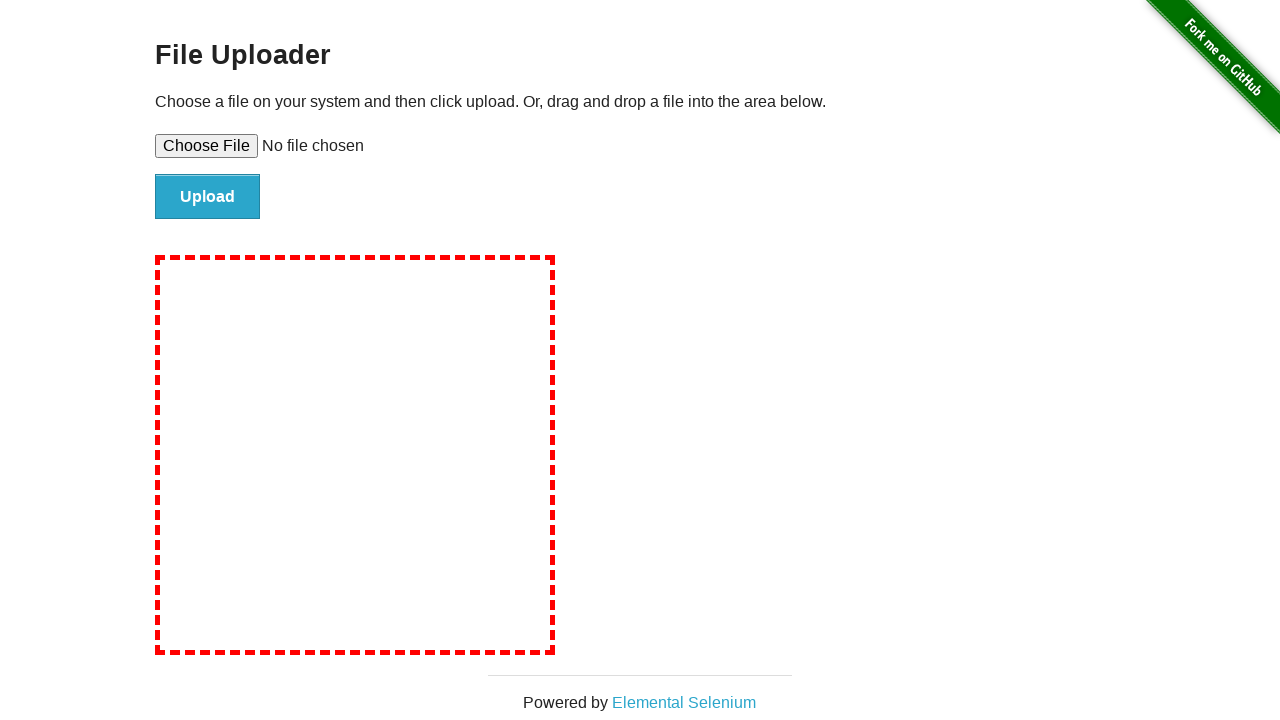

Clicked file upload button and opened file chooser dialog at (640, 146) on #file-upload
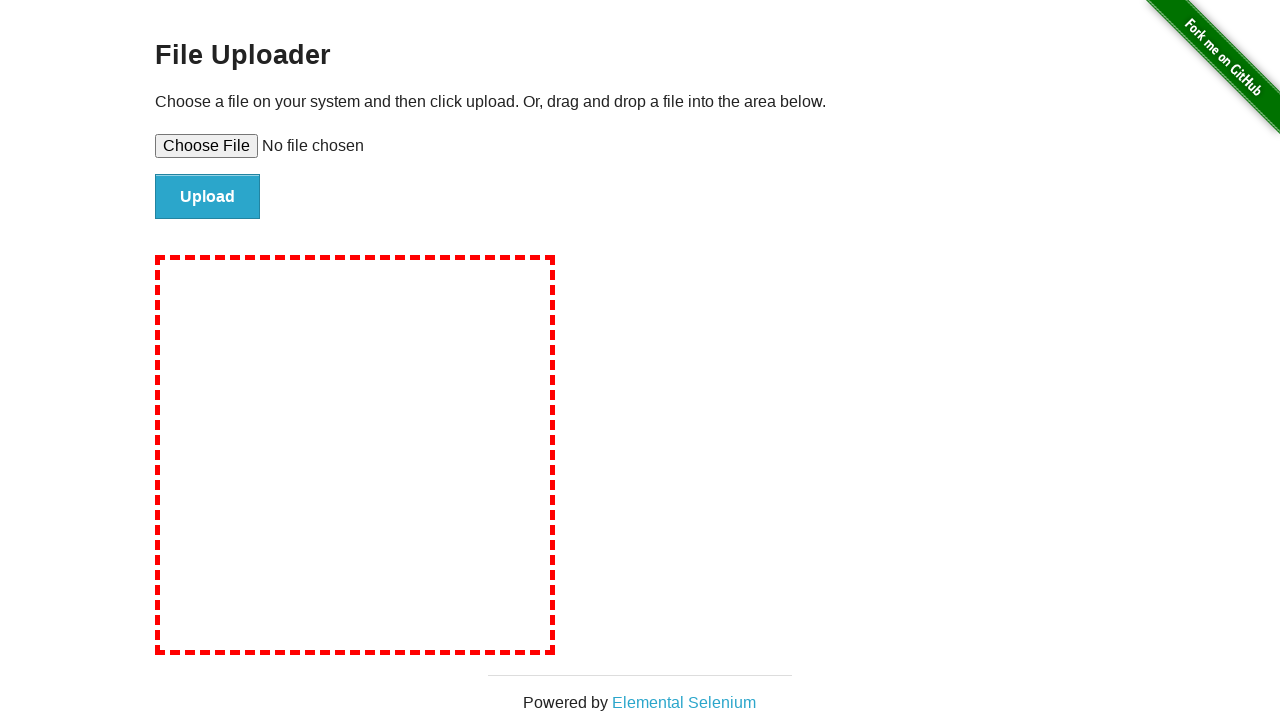

Selected test-upload.txt file in file chooser
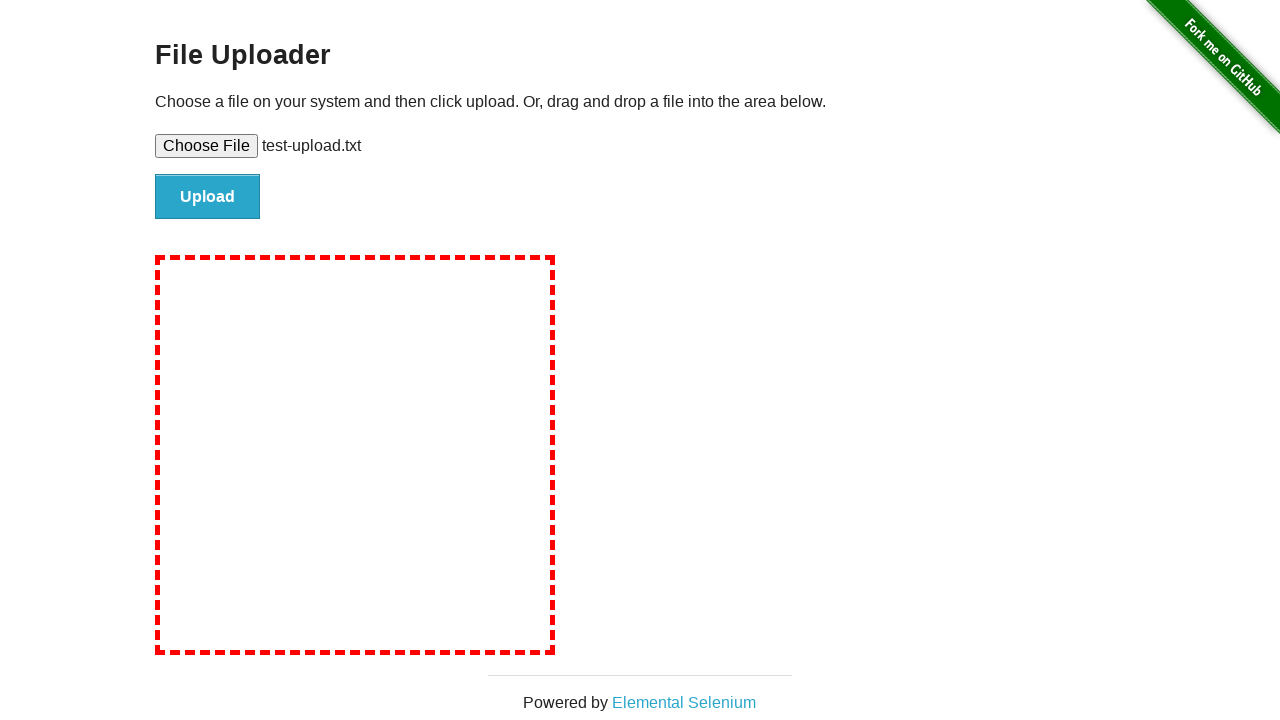

Clicked file submit button to upload the file at (208, 197) on #file-submit
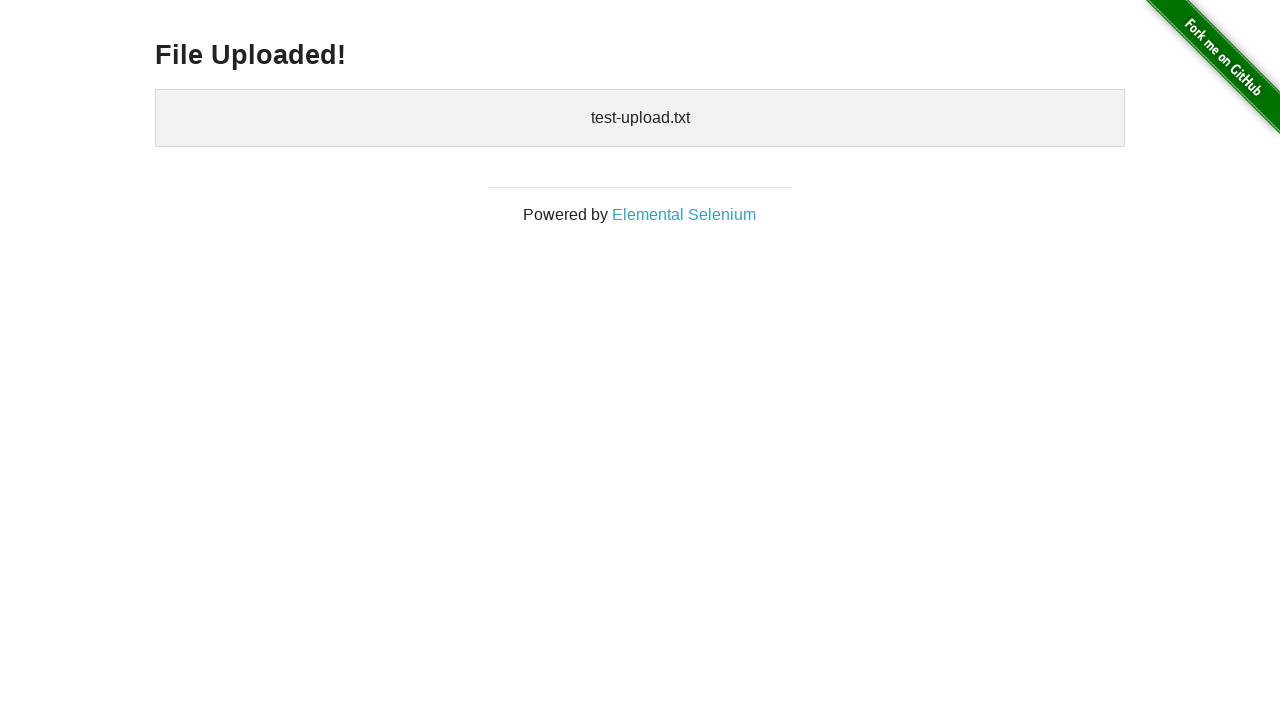

Waited for success message to appear
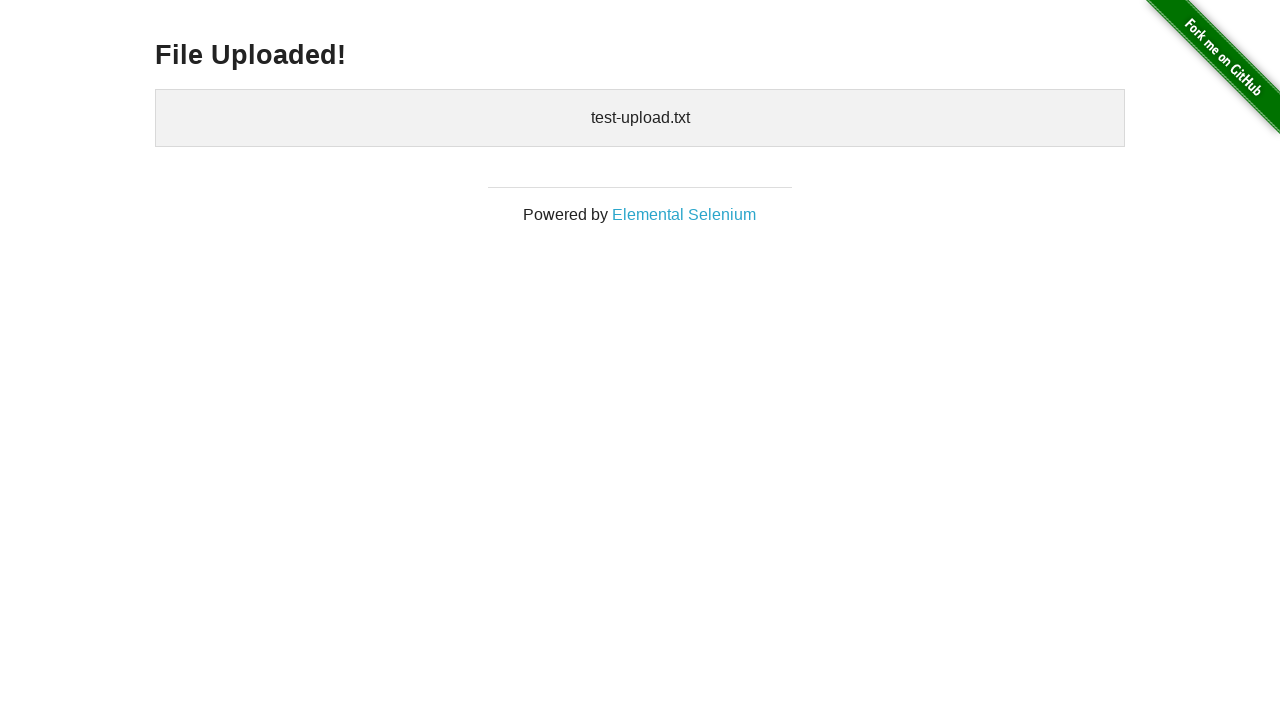

Verified that upload was successful - 'File Uploaded!' message displayed
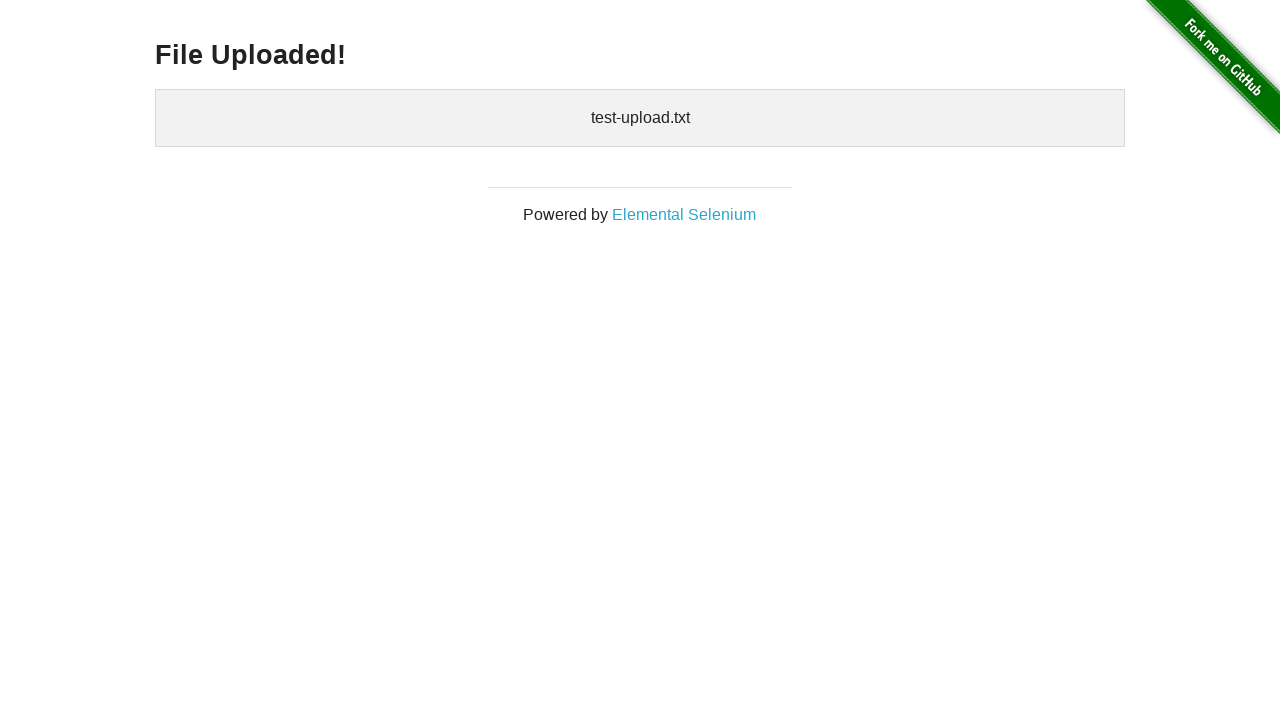

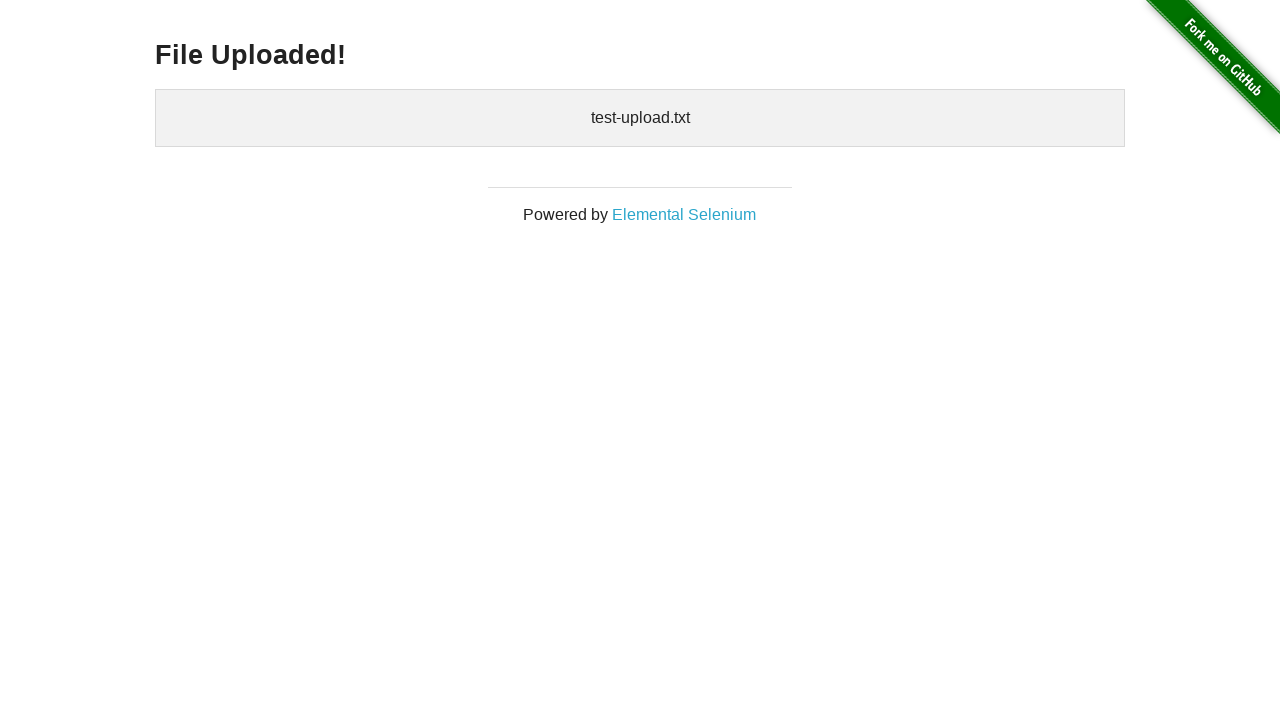